Tests double-click functionality on a button and verifies the resulting text change

Starting URL: https://automationfc.github.io/basic-form/index.html

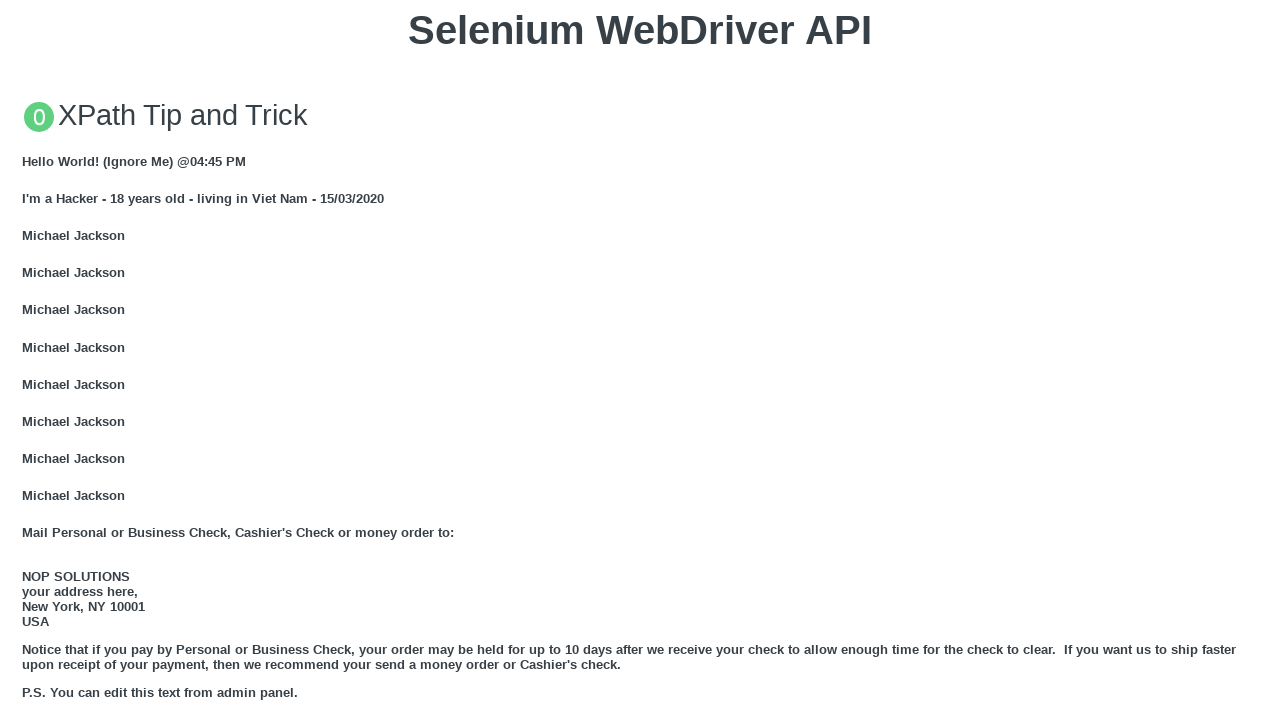

Scrolled double-click button into view
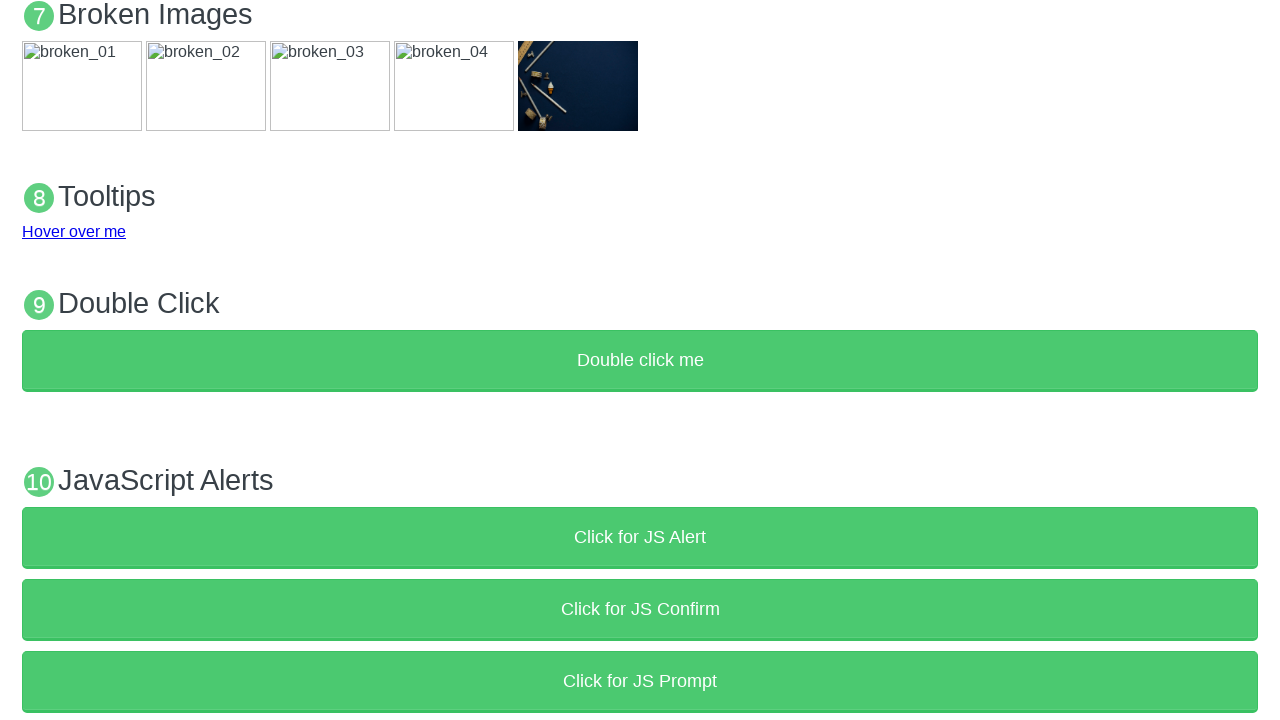

Double-clicked the 'Double click me' button at (640, 361) on xpath=//button[text()='Double click me']
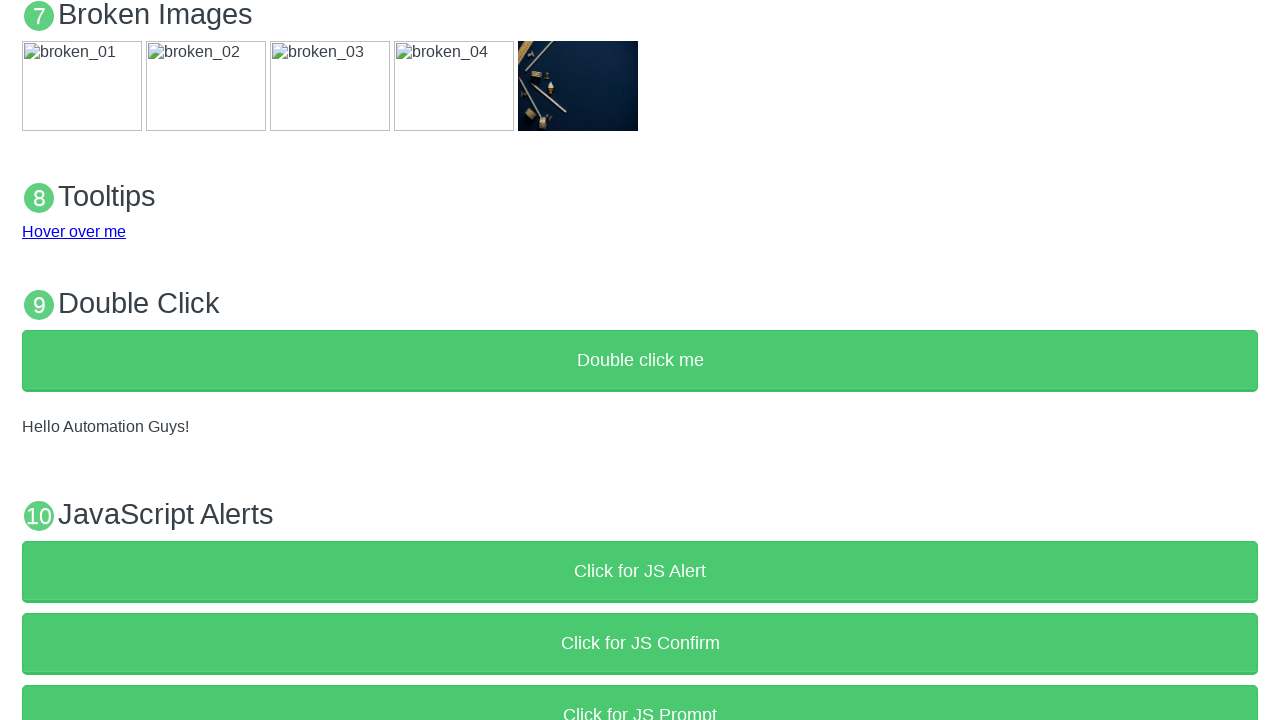

Verified that demo text changed to 'Hello Automation Guys!' after double-click
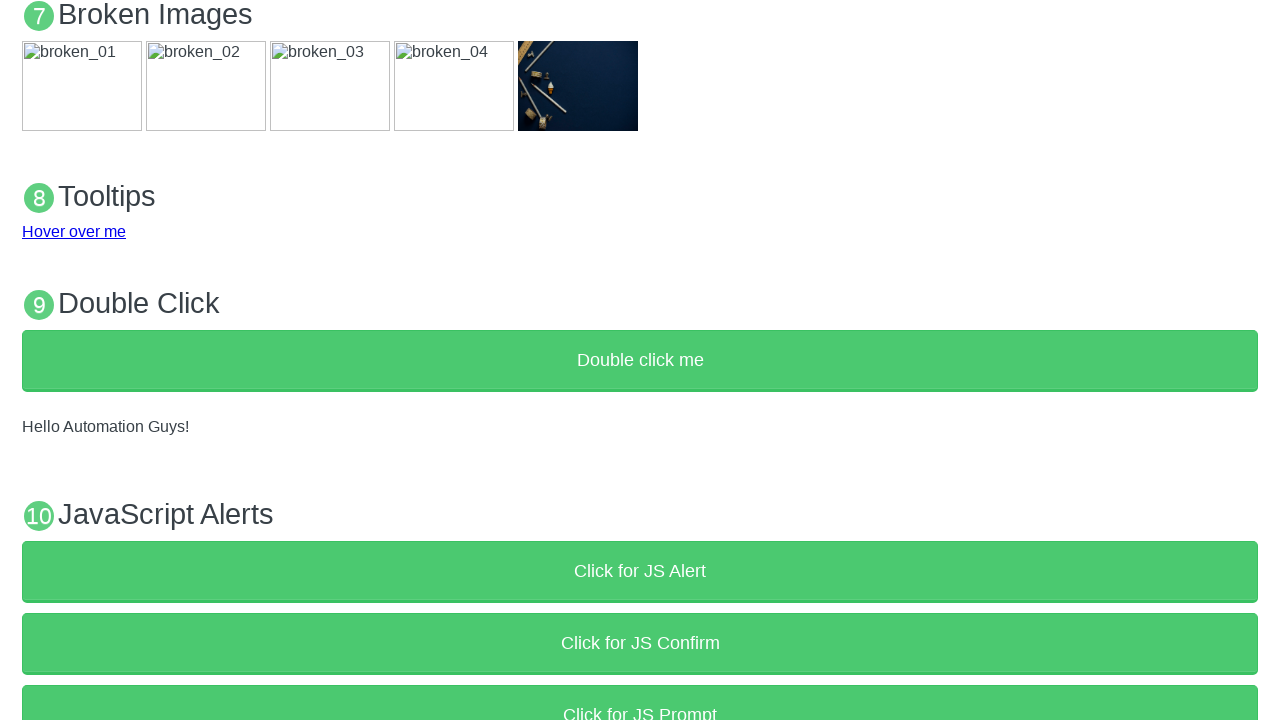

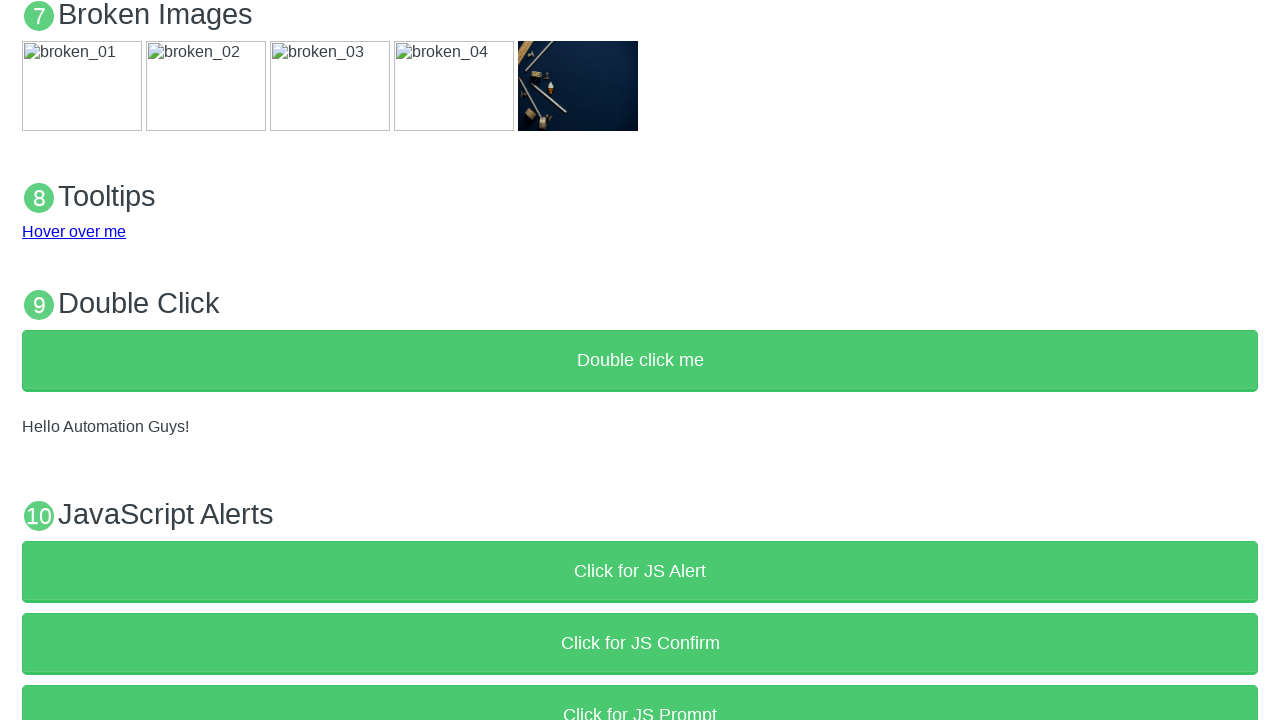